Navigates to Maven repository TestNG artifact page and maximizes the browser window

Starting URL: https://mvnrepository.com/artifact/org.testng/testng/7.9.0

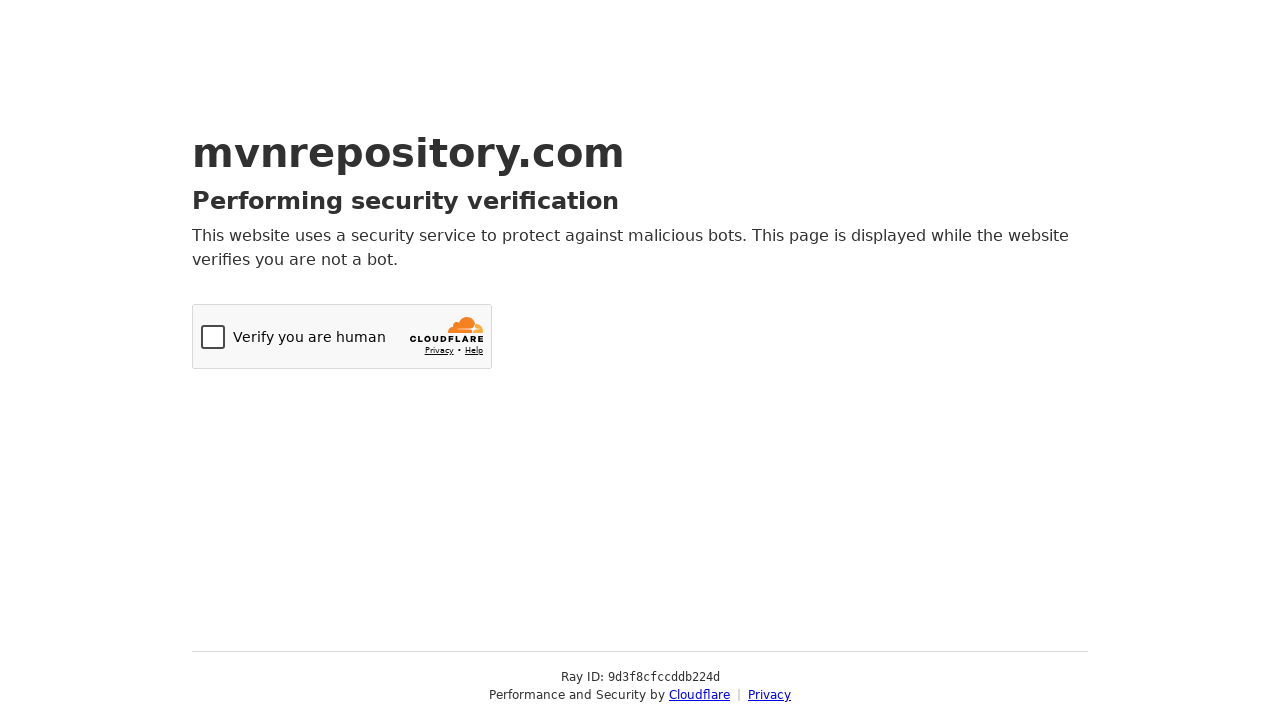

Navigated to Maven repository TestNG artifact page (version 7.9.0)
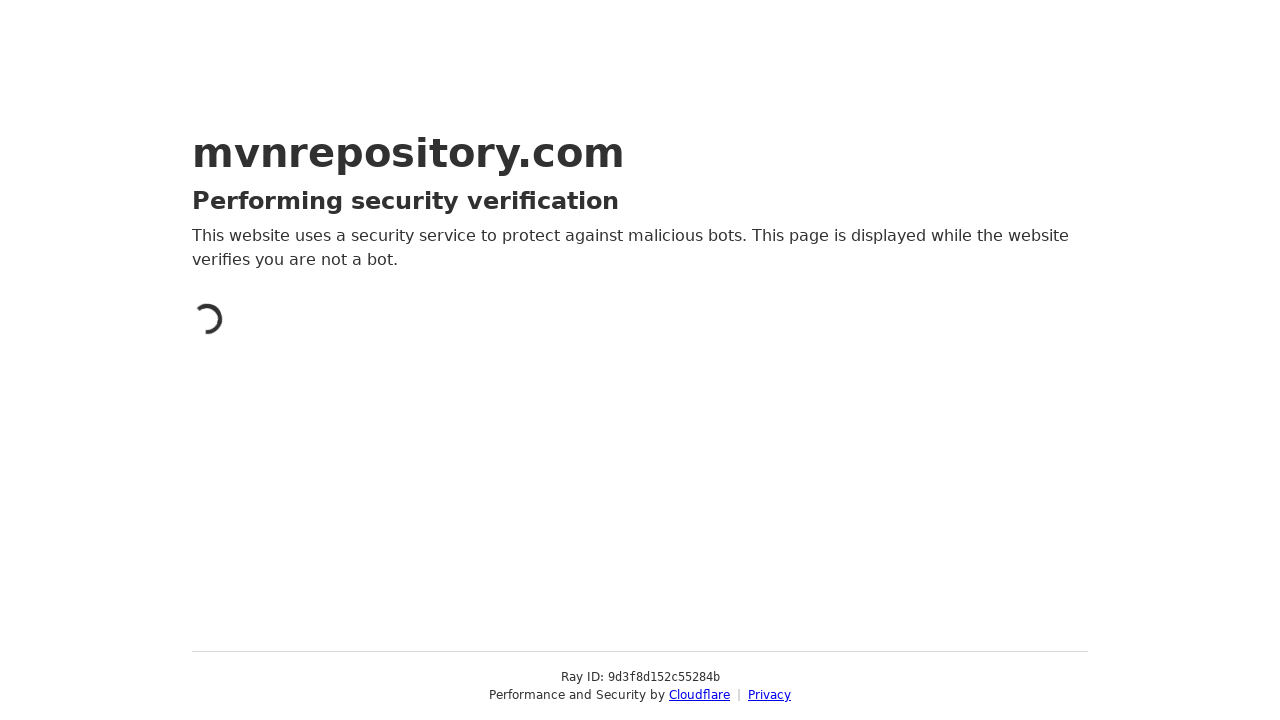

Maximized browser window to 1920x1080
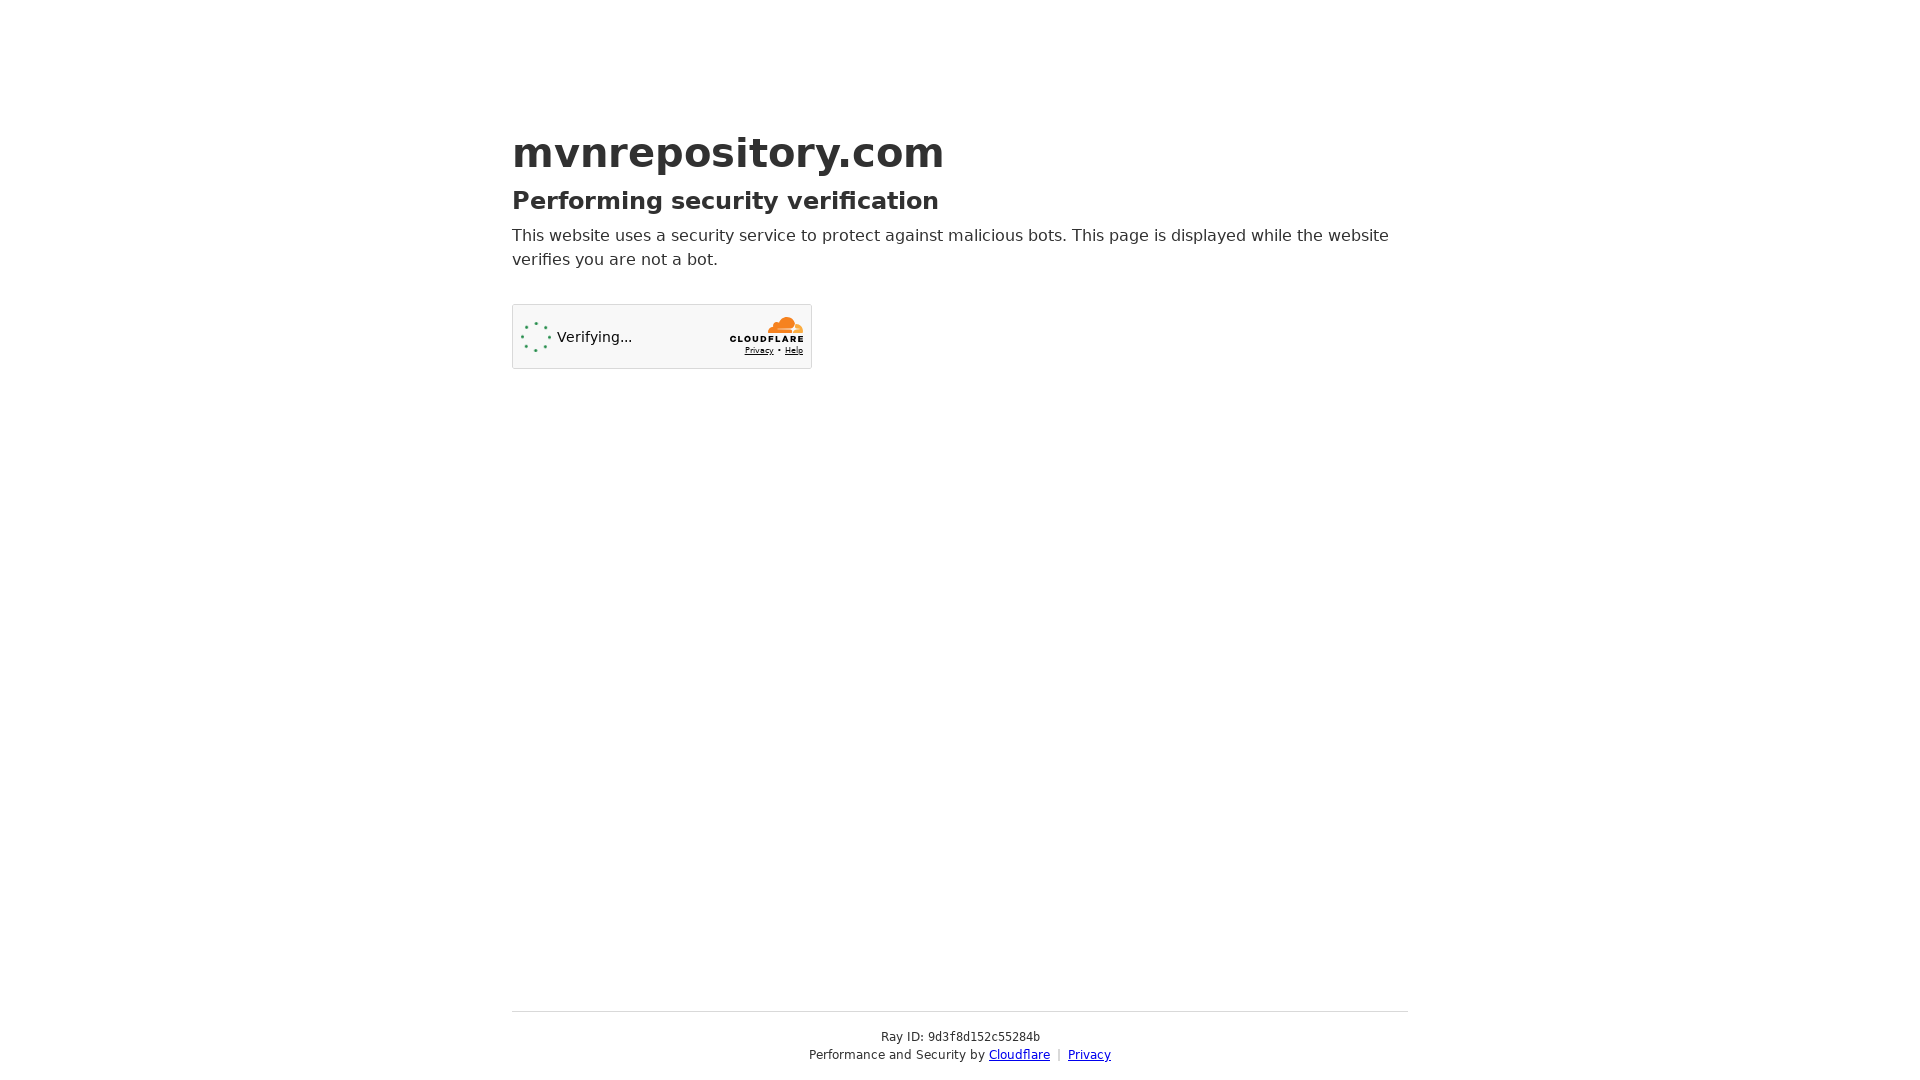

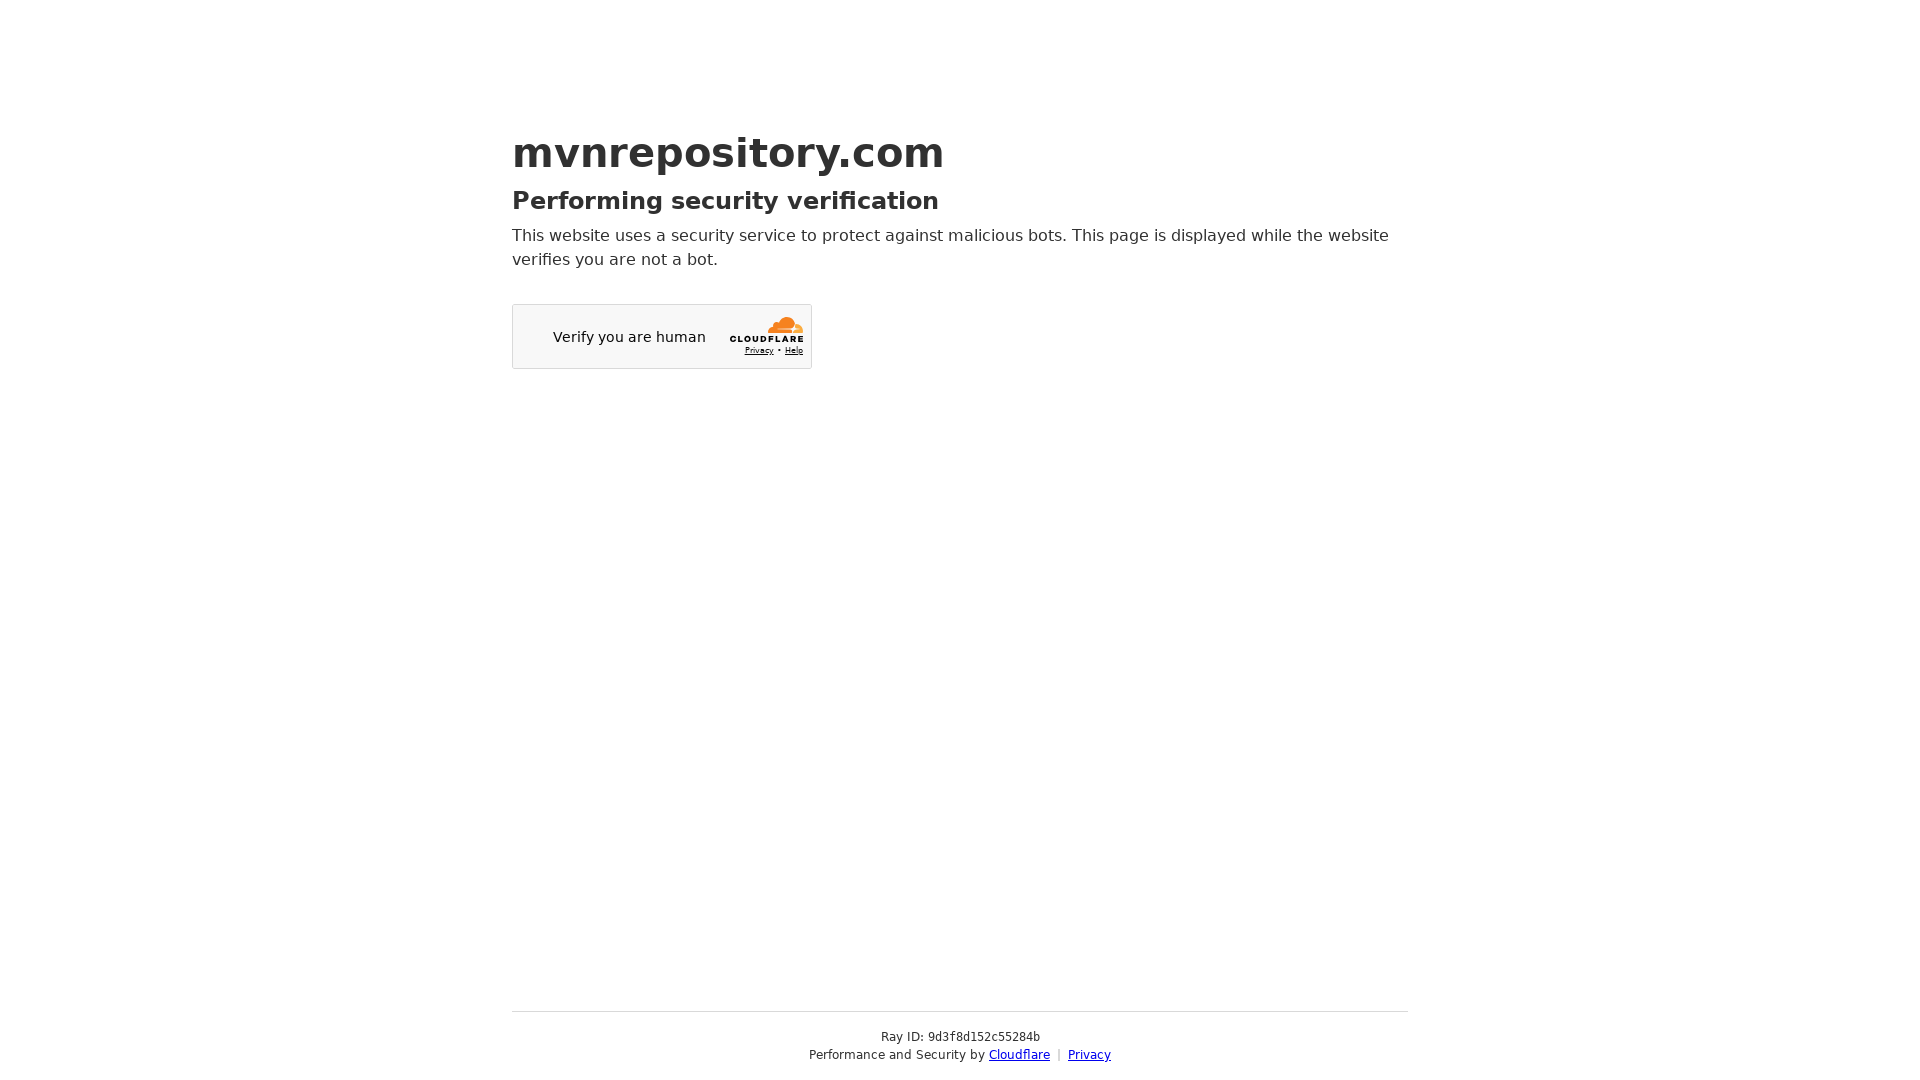